Navigates to the Cookies page from Chapter 4 and verifies the page title

Starting URL: https://bonigarcia.dev/selenium-webdriver-java/

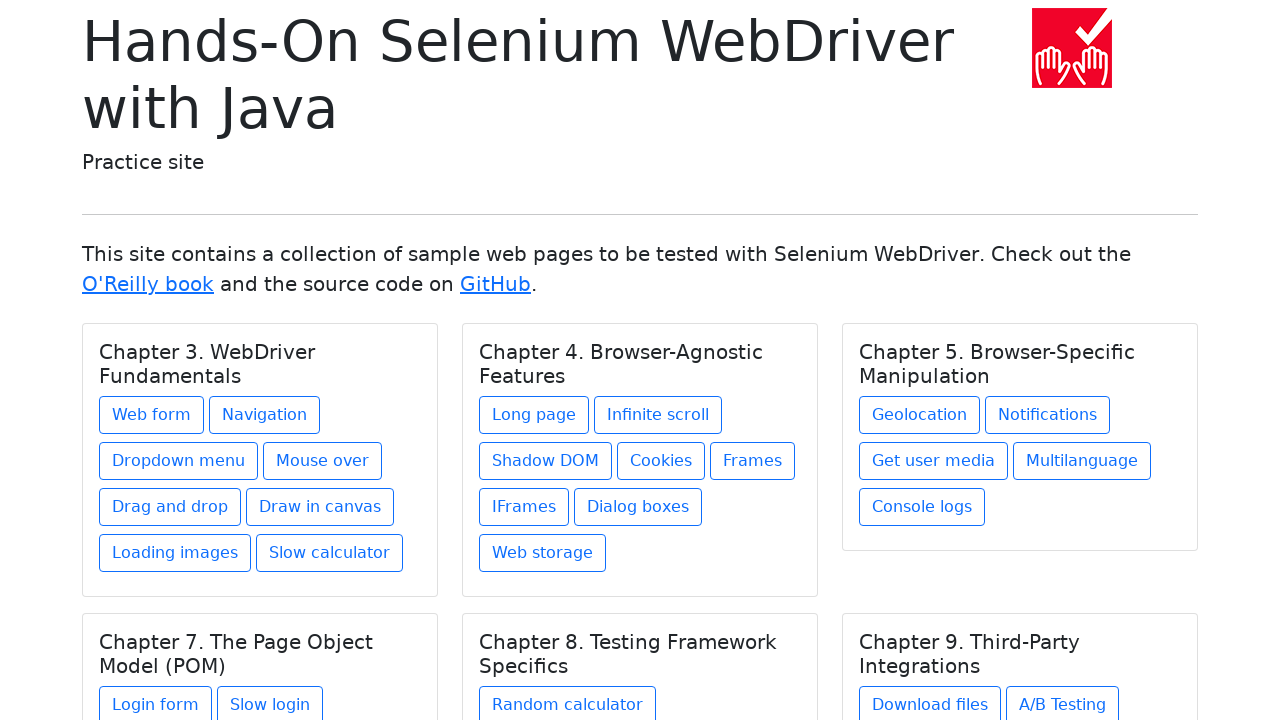

Clicked on Cookies link in Chapter 4 at (661, 461) on xpath=//h5[text() = 'Chapter 4. Browser-Agnostic Features']/../a[@href = 'cookie
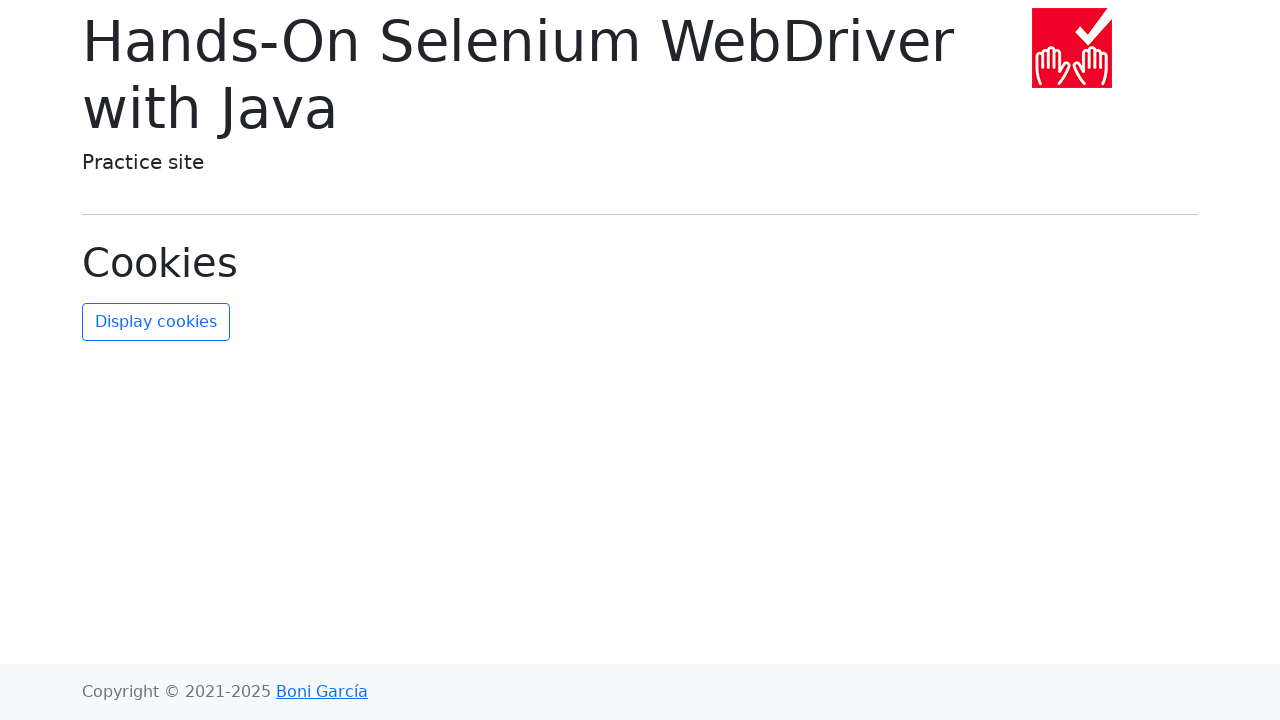

Verified page title is 'Cookies'
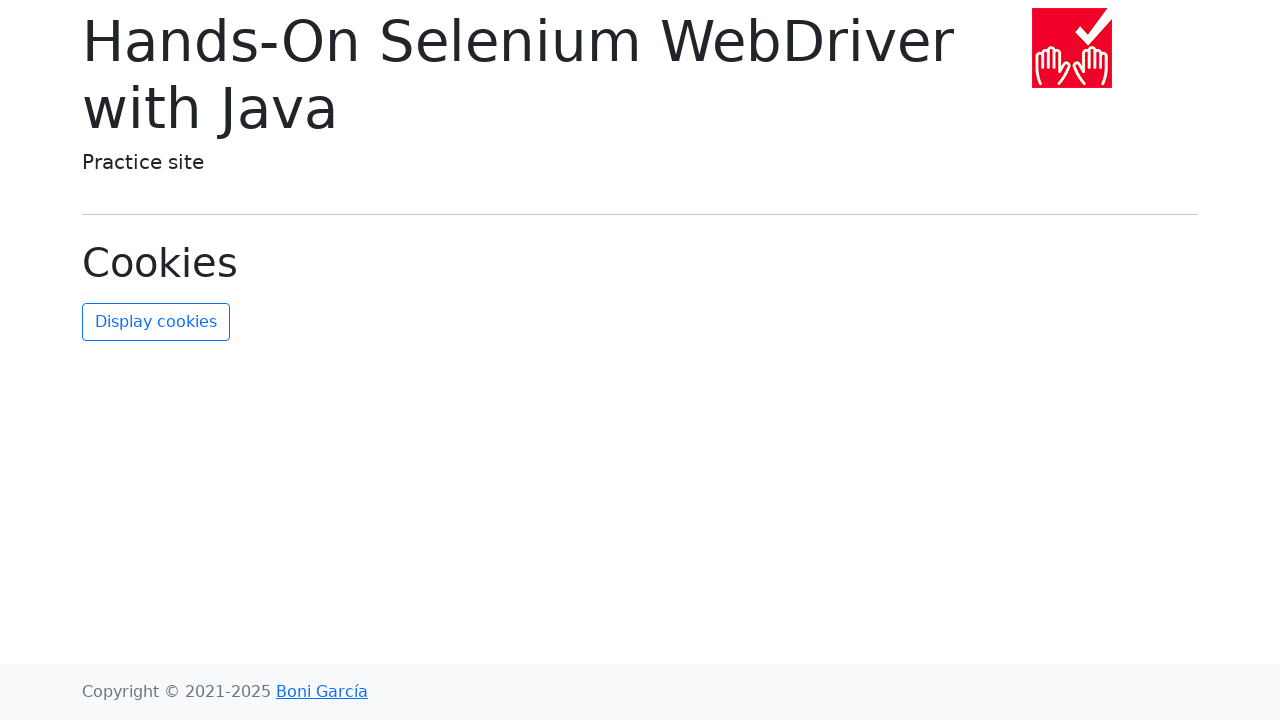

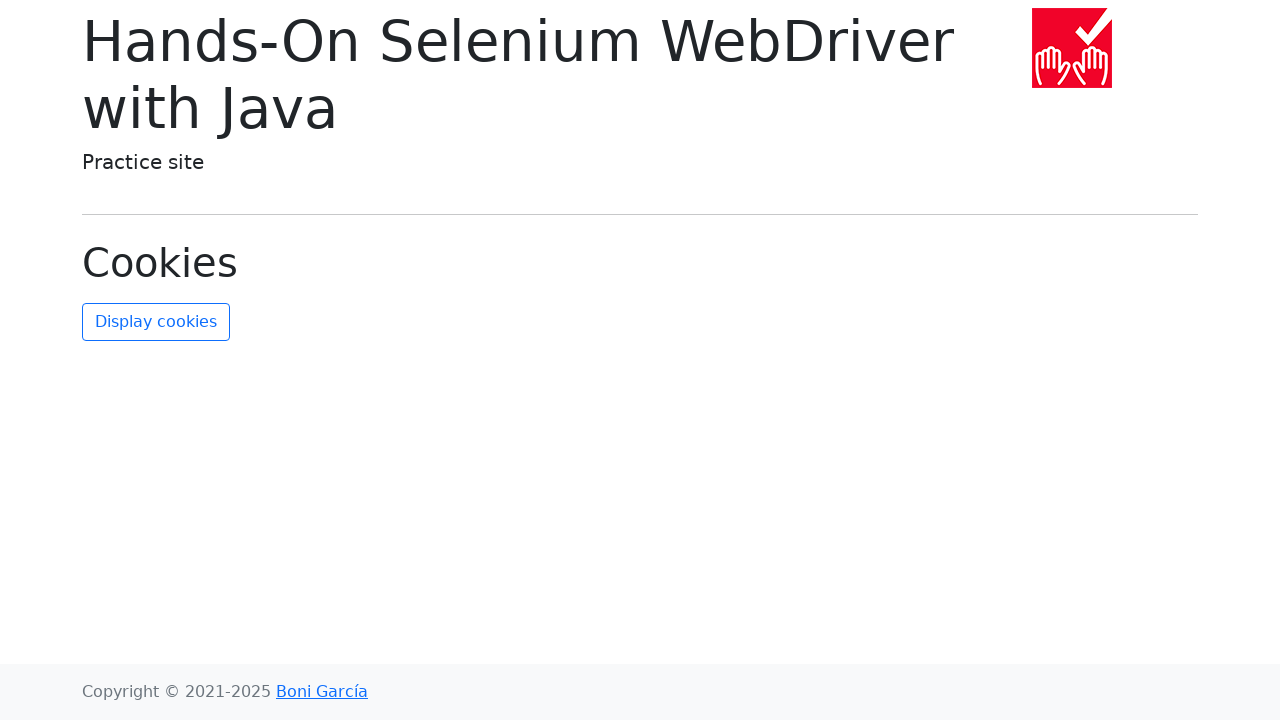